Tests store search functionality by entering a search term and submitting the search form

Starting URL: https://kodilla.com/pl/test/store

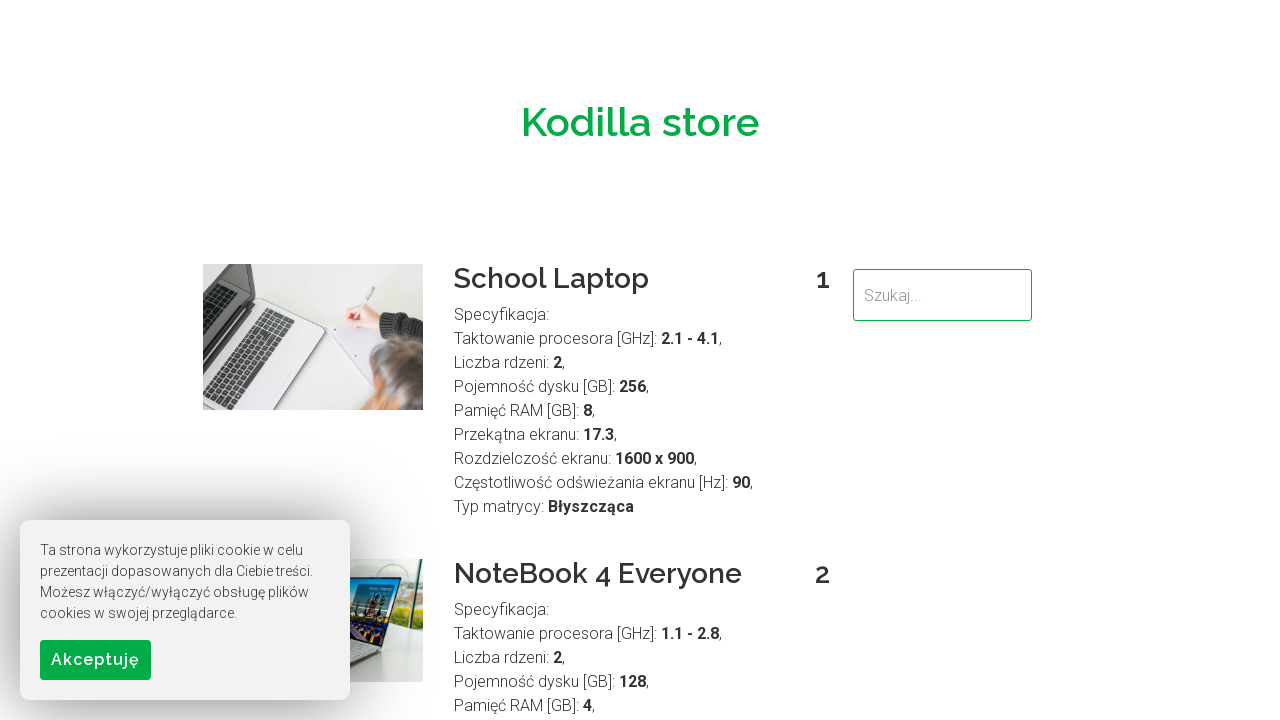

Filled search field with 'School' on #searchField
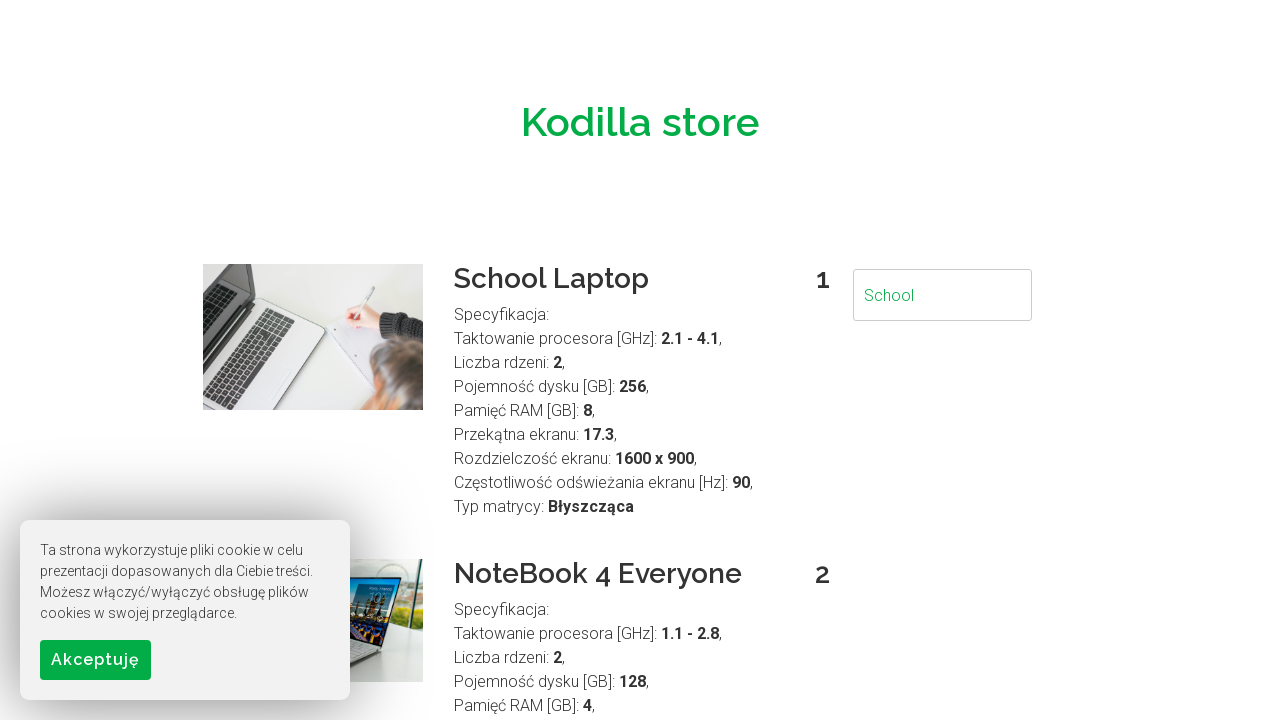

Pressed Enter to submit search form on #searchField
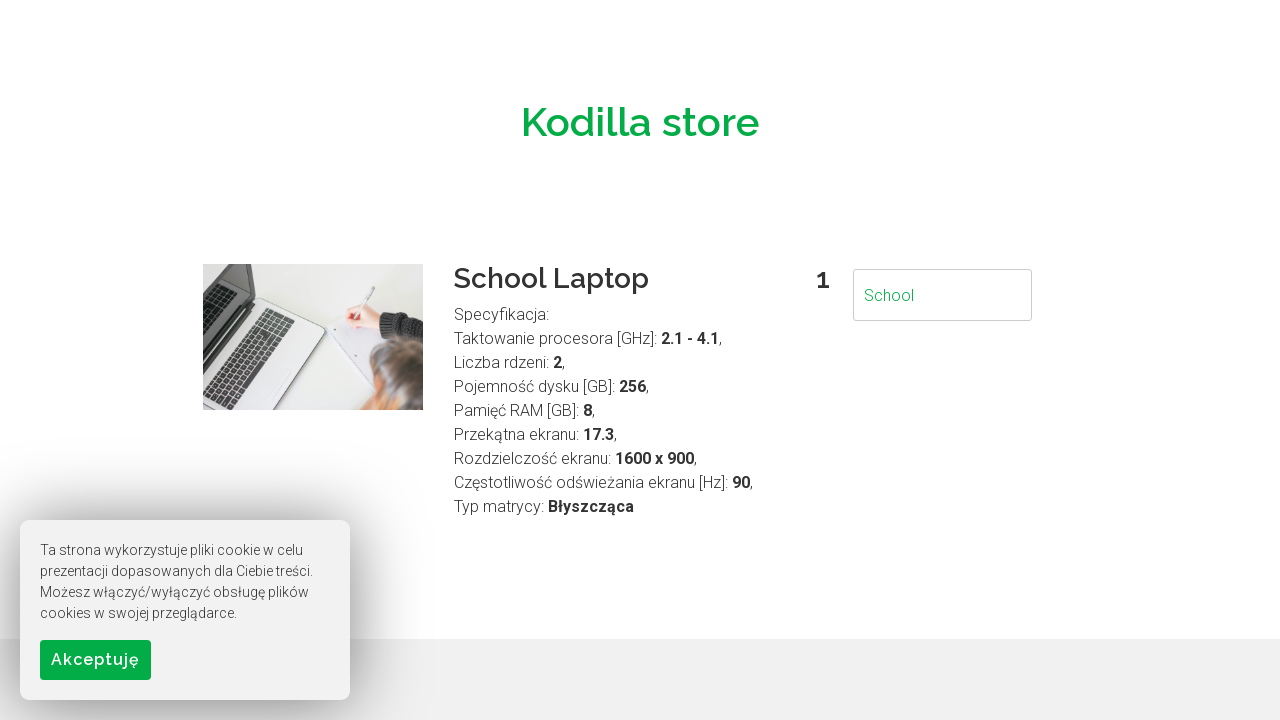

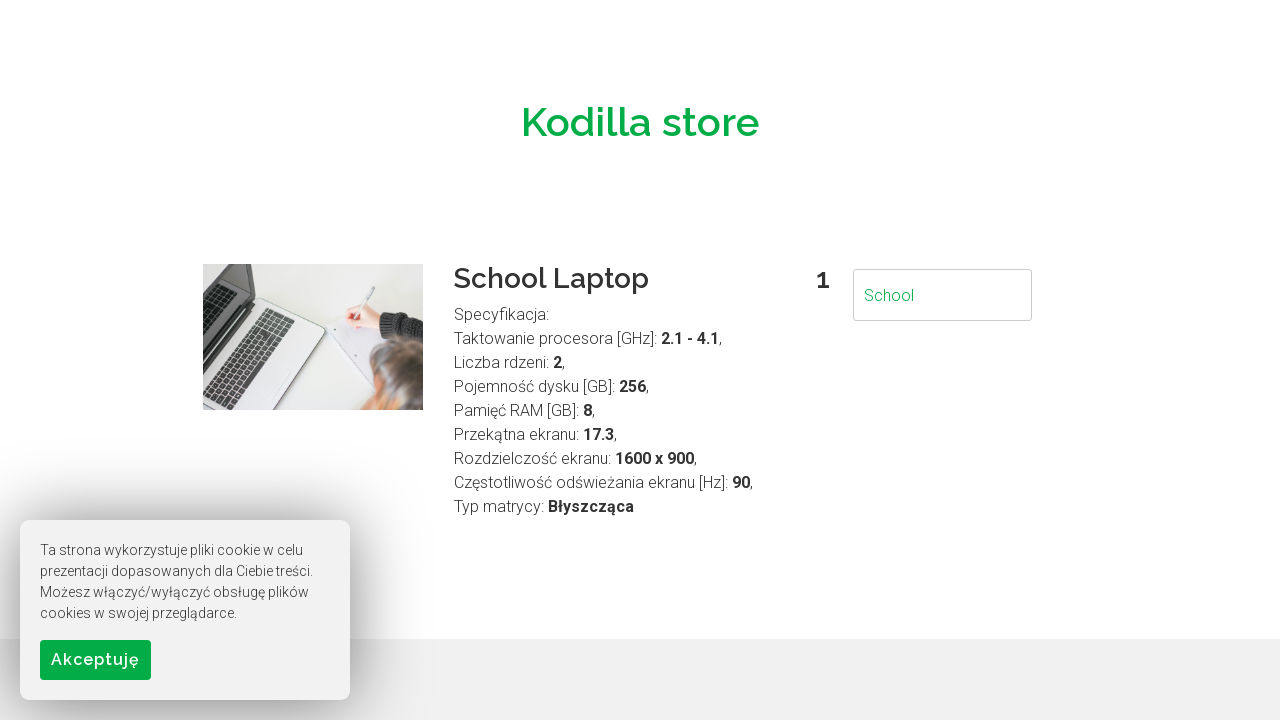